Tests filling an autocomplete input field on a practice automation page by entering a name value

Starting URL: https://www.rahulshettyacademy.com/AutomationPractice/

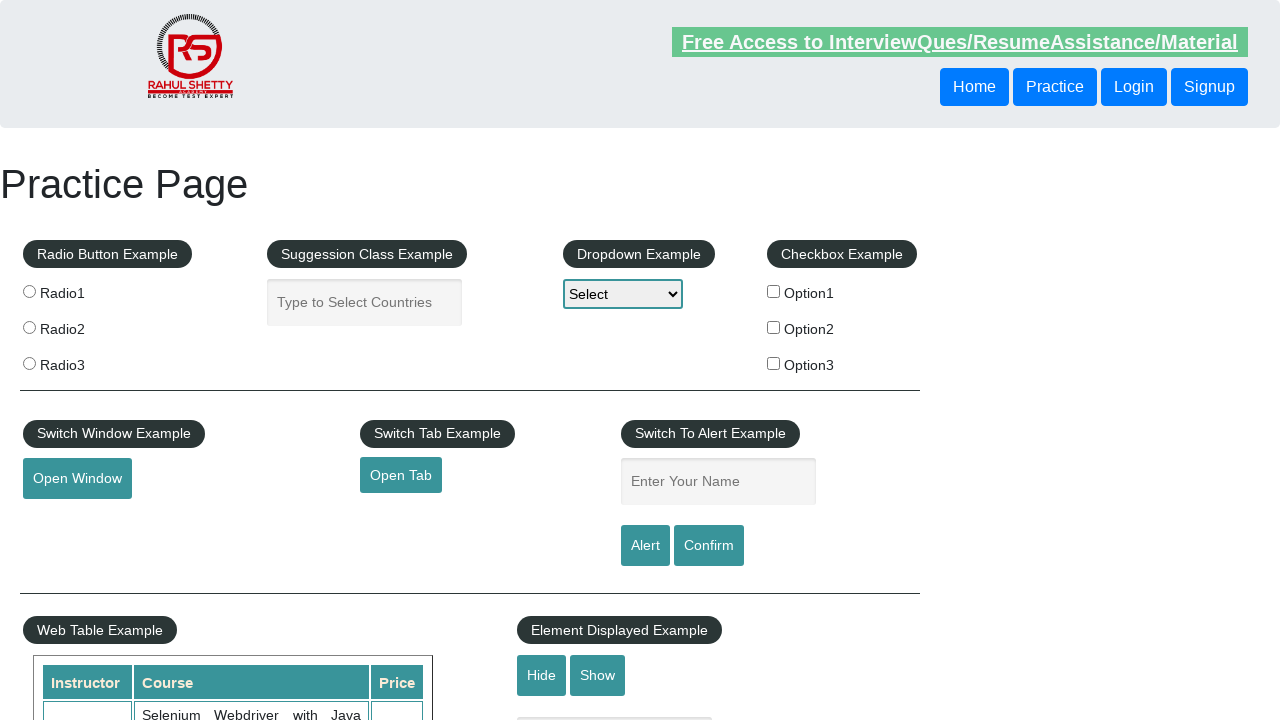

Waited for autocomplete input field to be visible
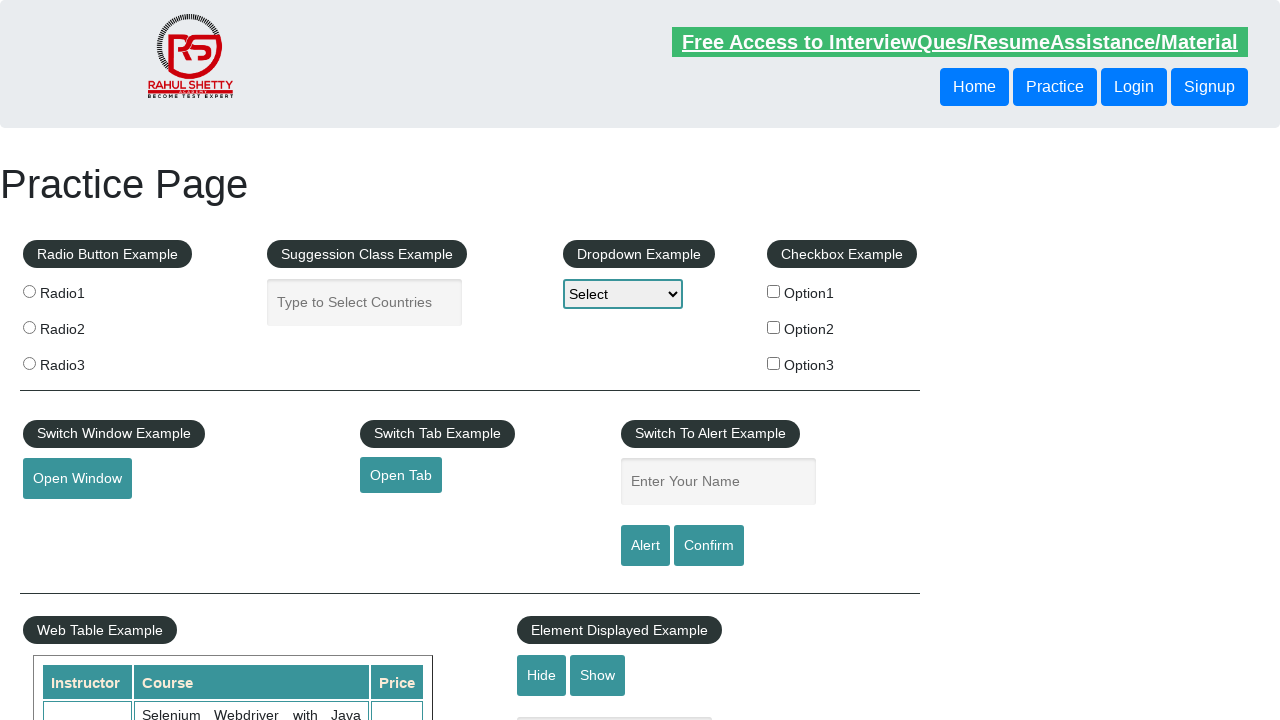

Filled autocomplete field with 'David' on #autocomplete
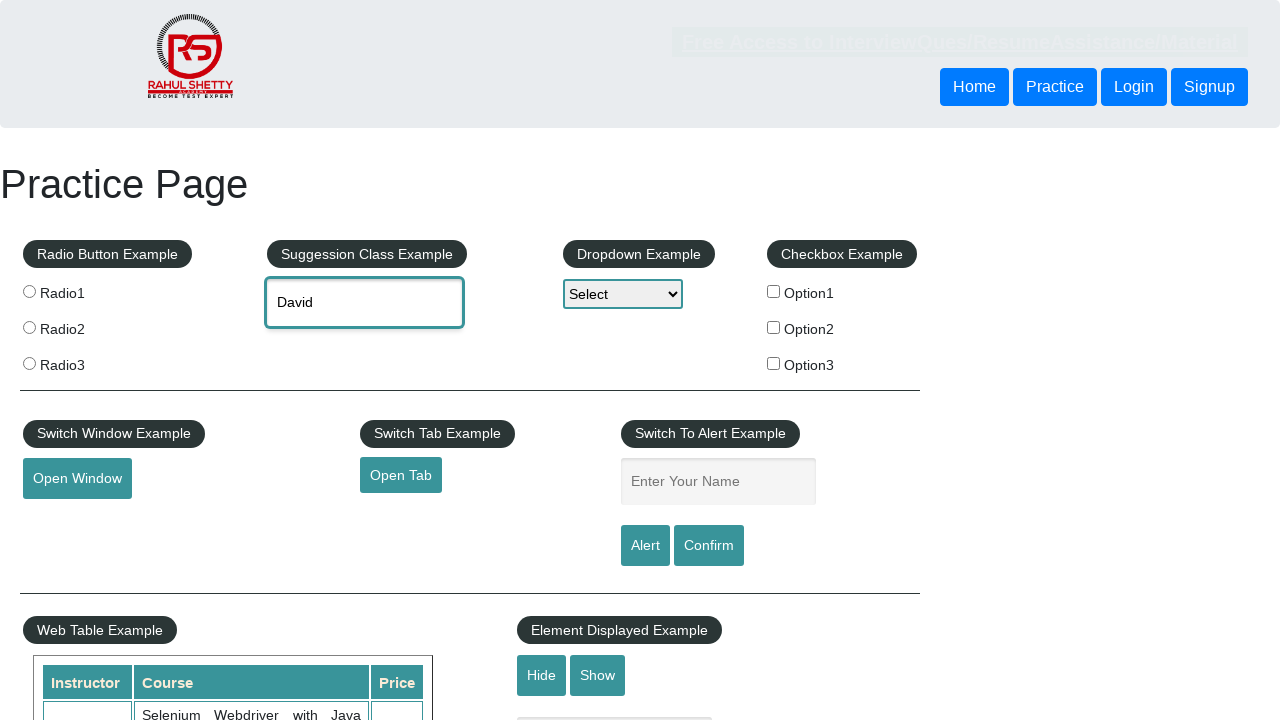

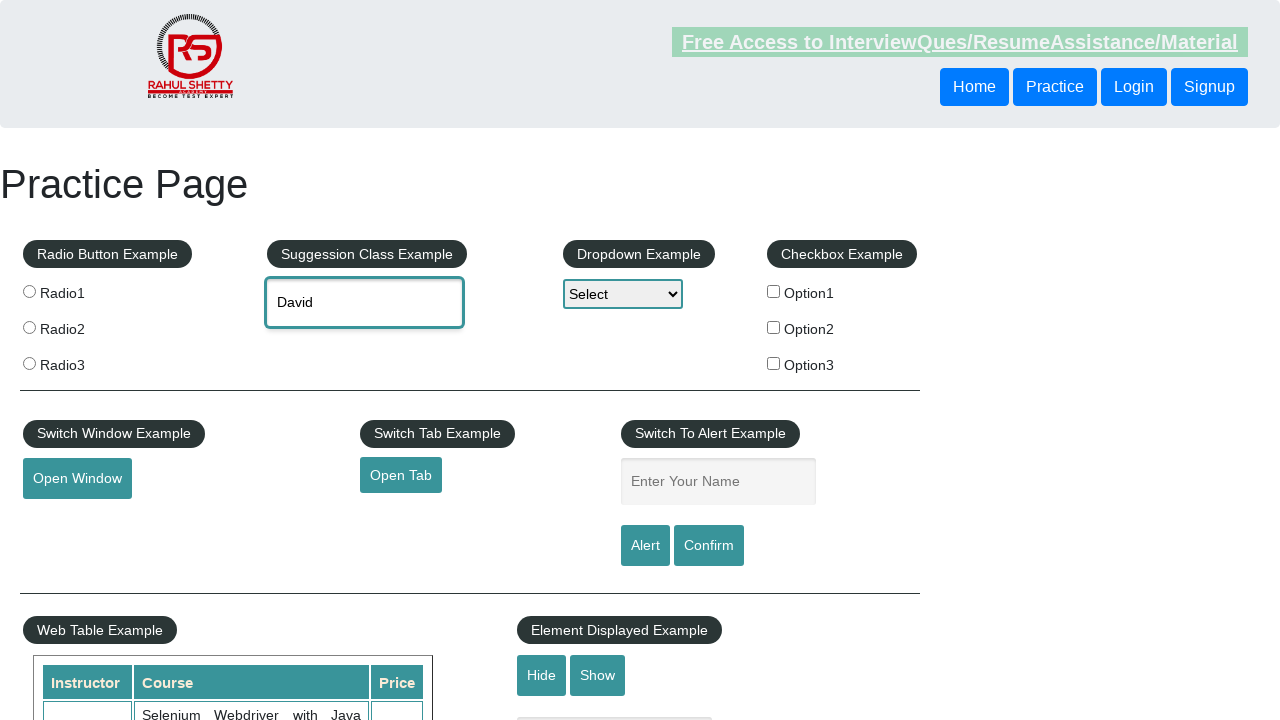